Validates the second column (Author names) of a book table on the test automation practice page by extracting all values and comparing them with expected values

Starting URL: https://testautomationpractice.blogspot.com/

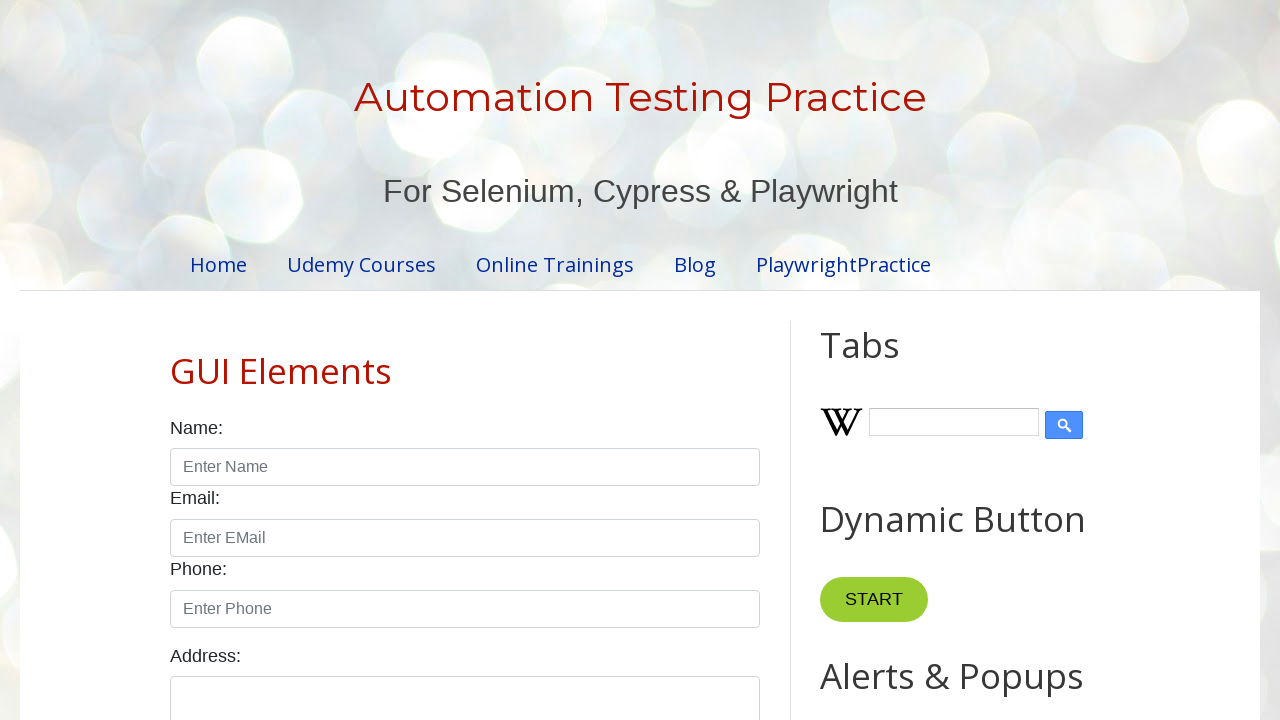

Navigated to test automation practice page
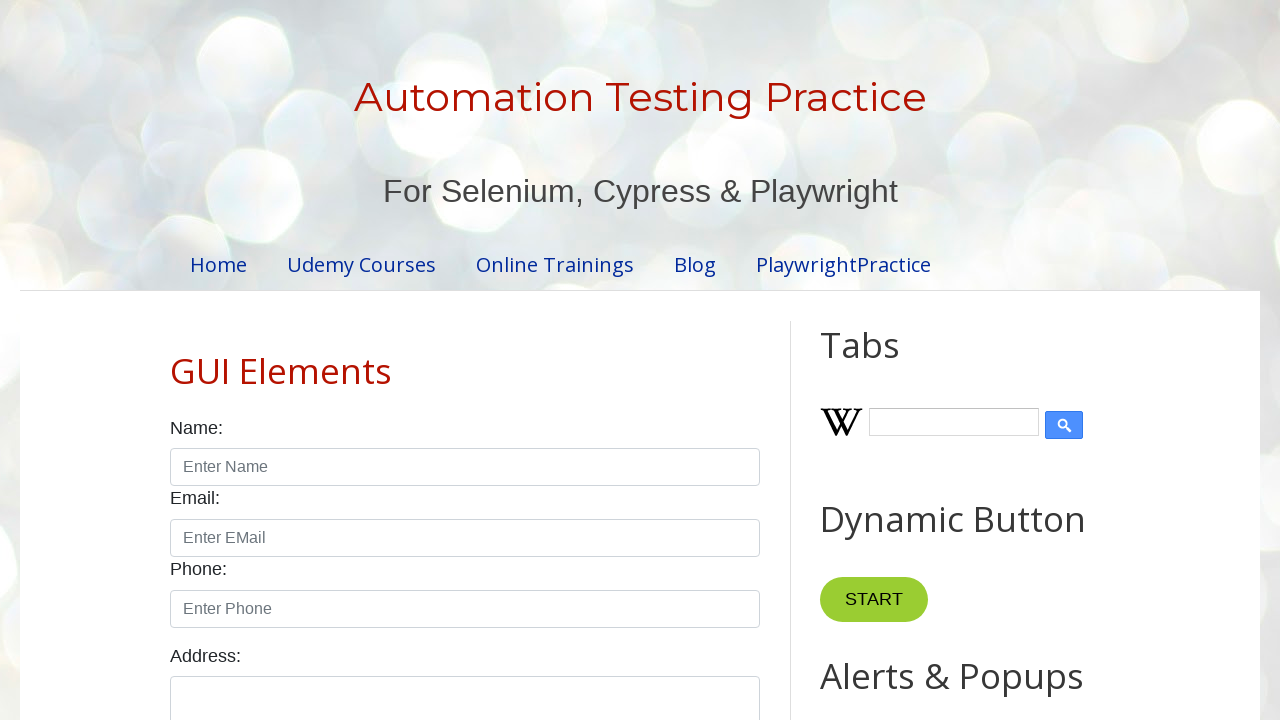

Found 7 rows in the book table
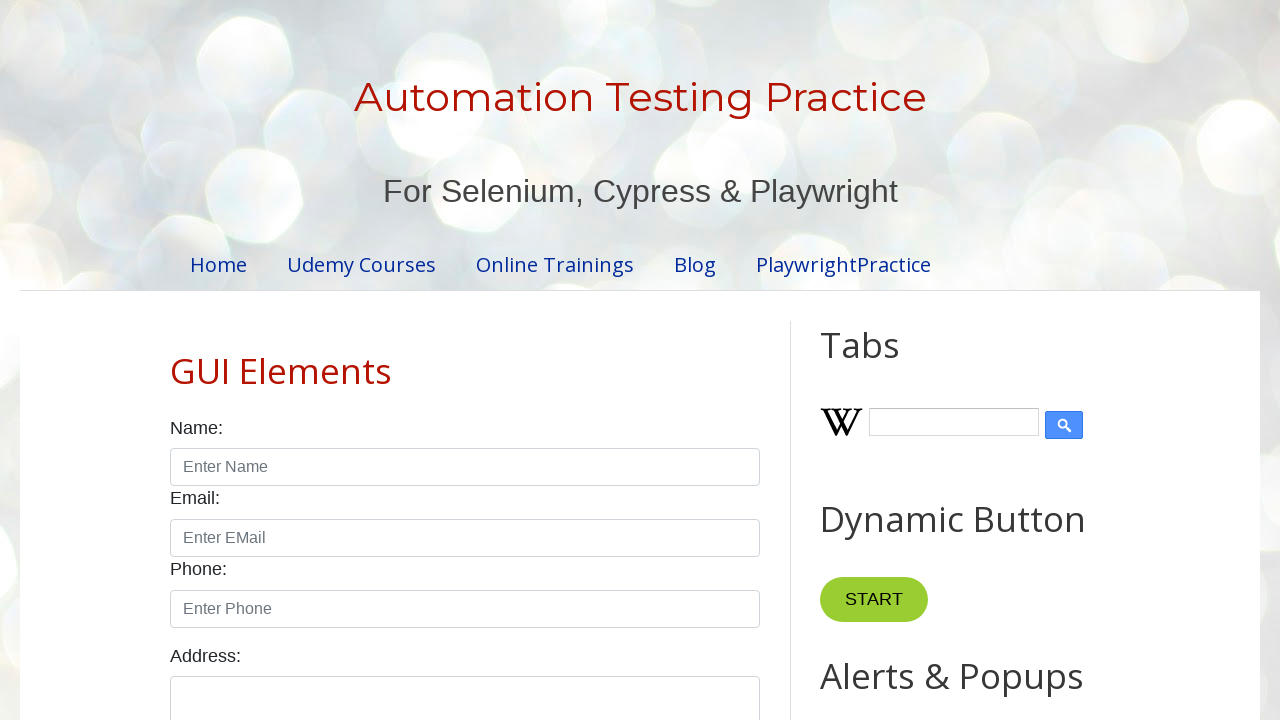

Extracted author name 'Amit' from row 2, column 2
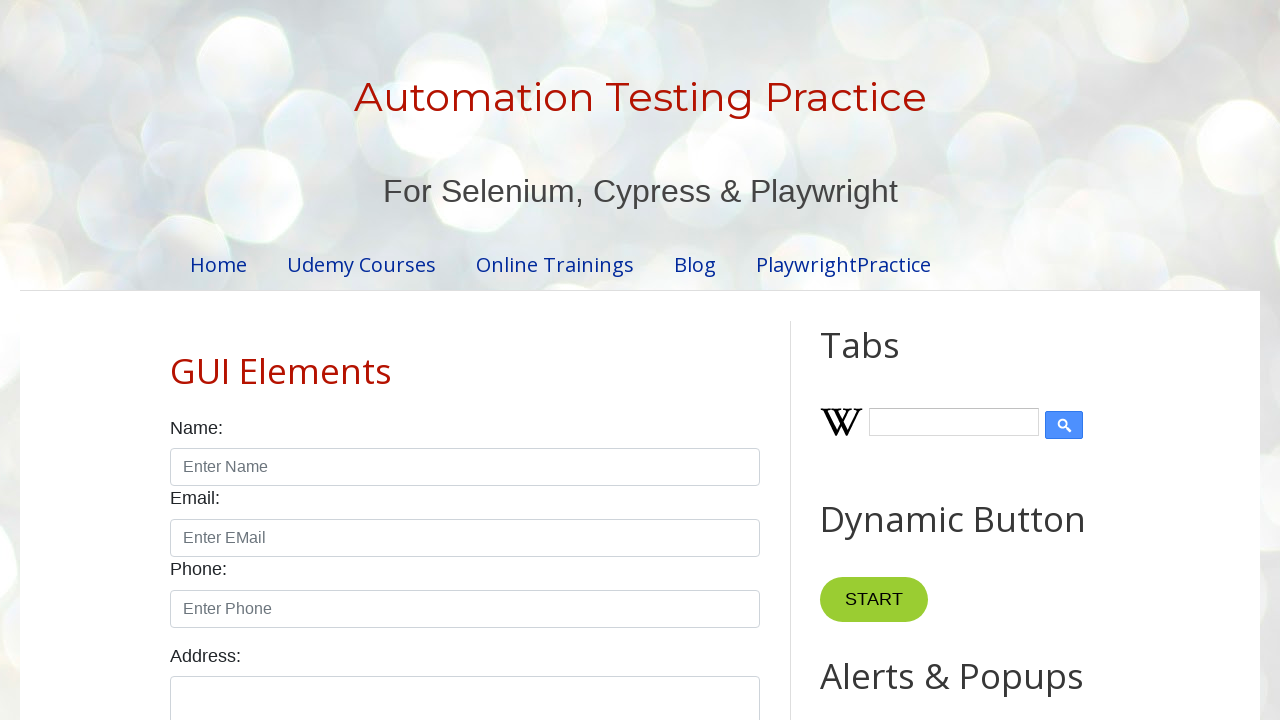

Extracted author name 'Mukesh' from row 3, column 2
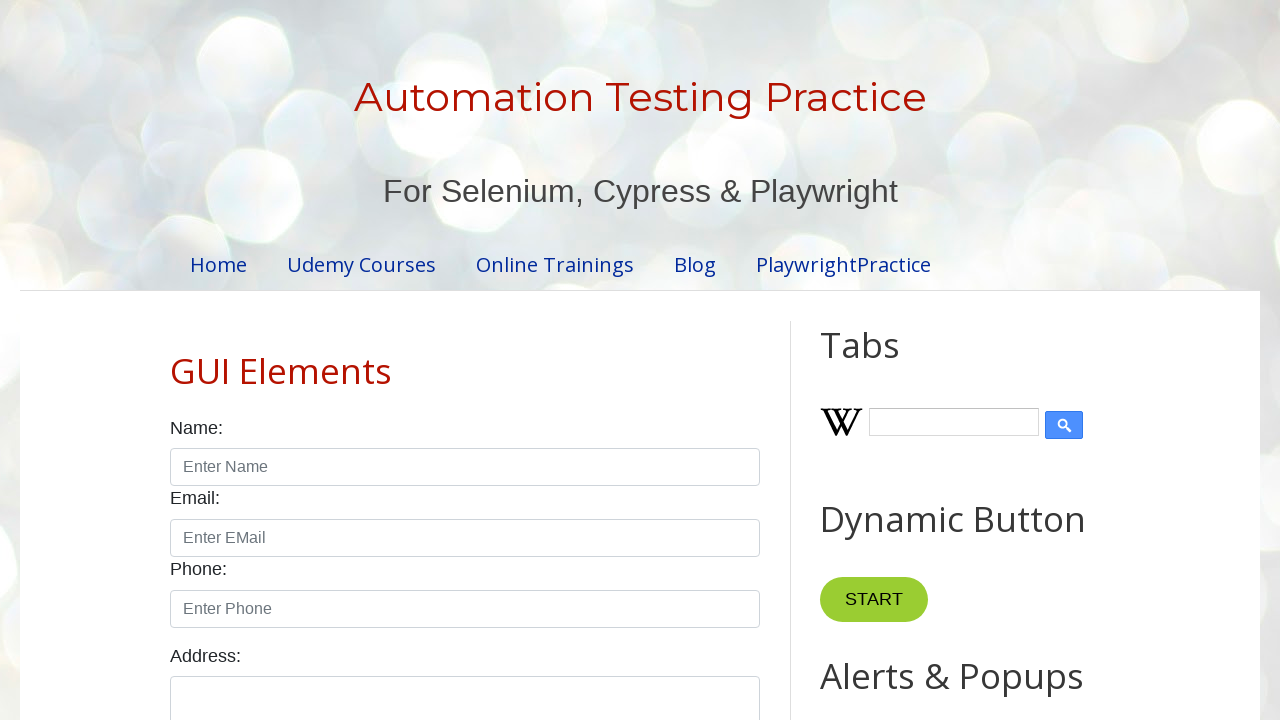

Extracted author name 'Animesh' from row 4, column 2
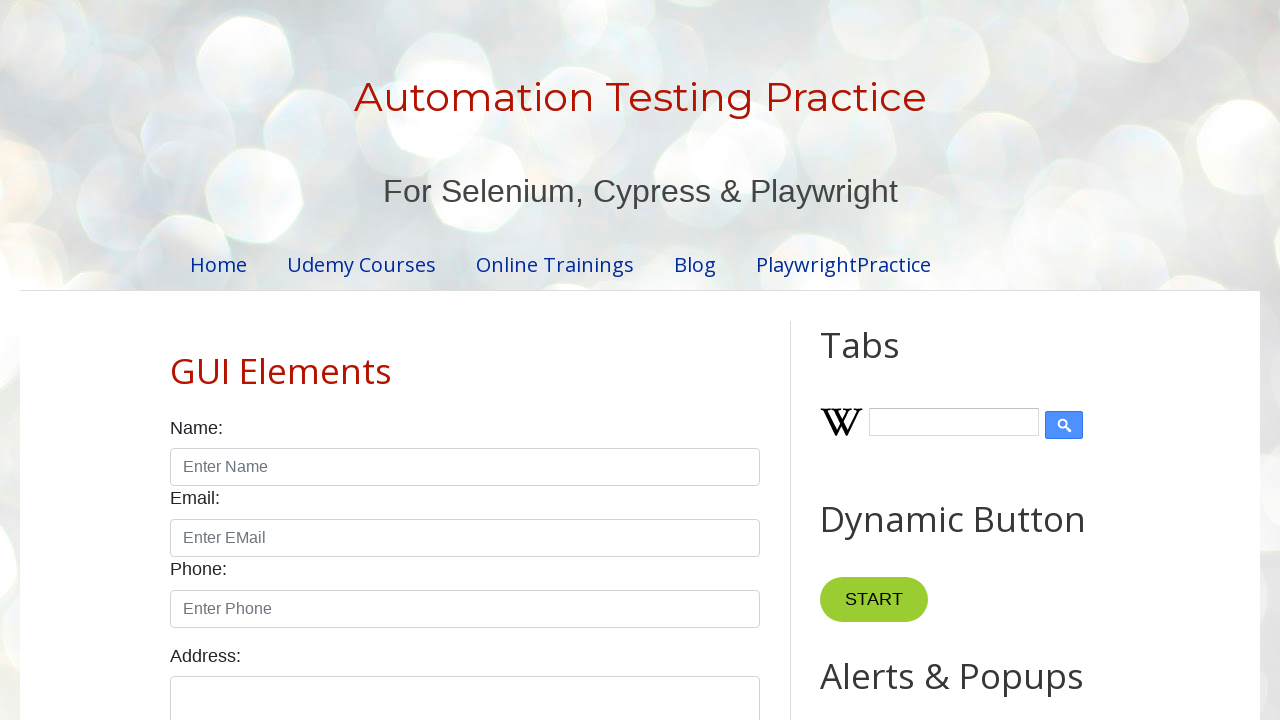

Extracted author name 'Mukesh' from row 5, column 2
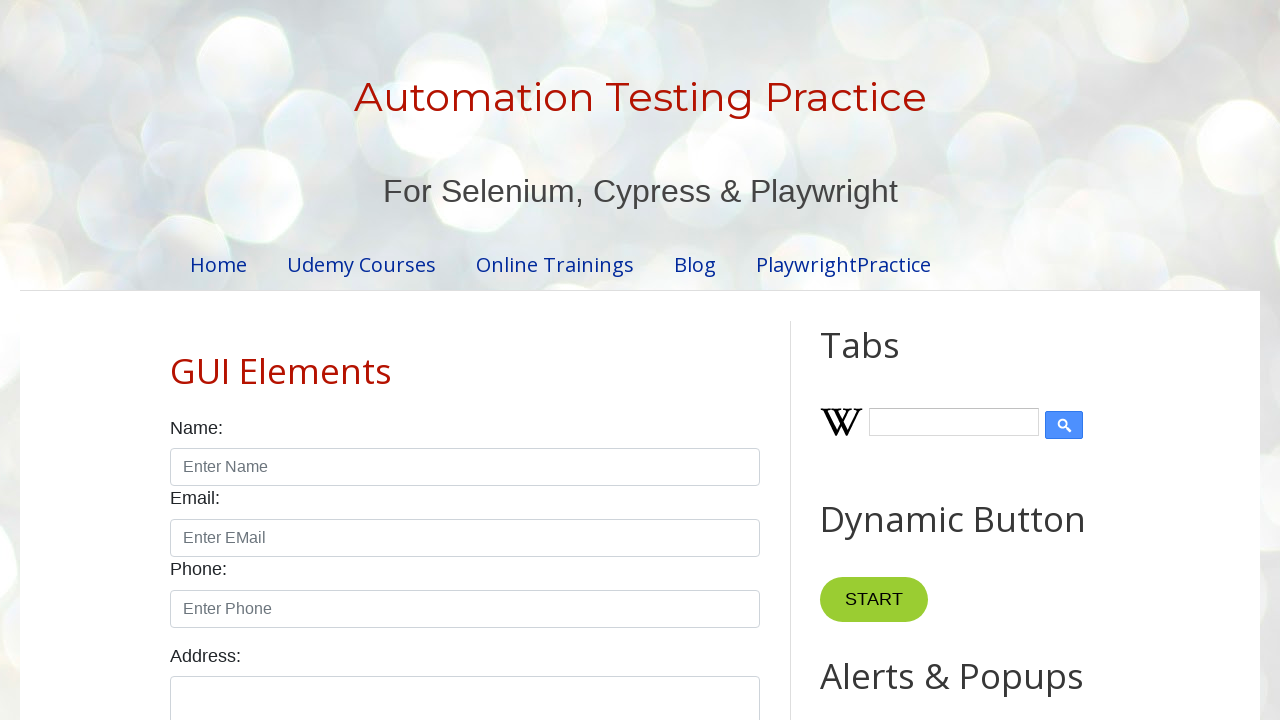

Extracted author name 'Amod' from row 6, column 2
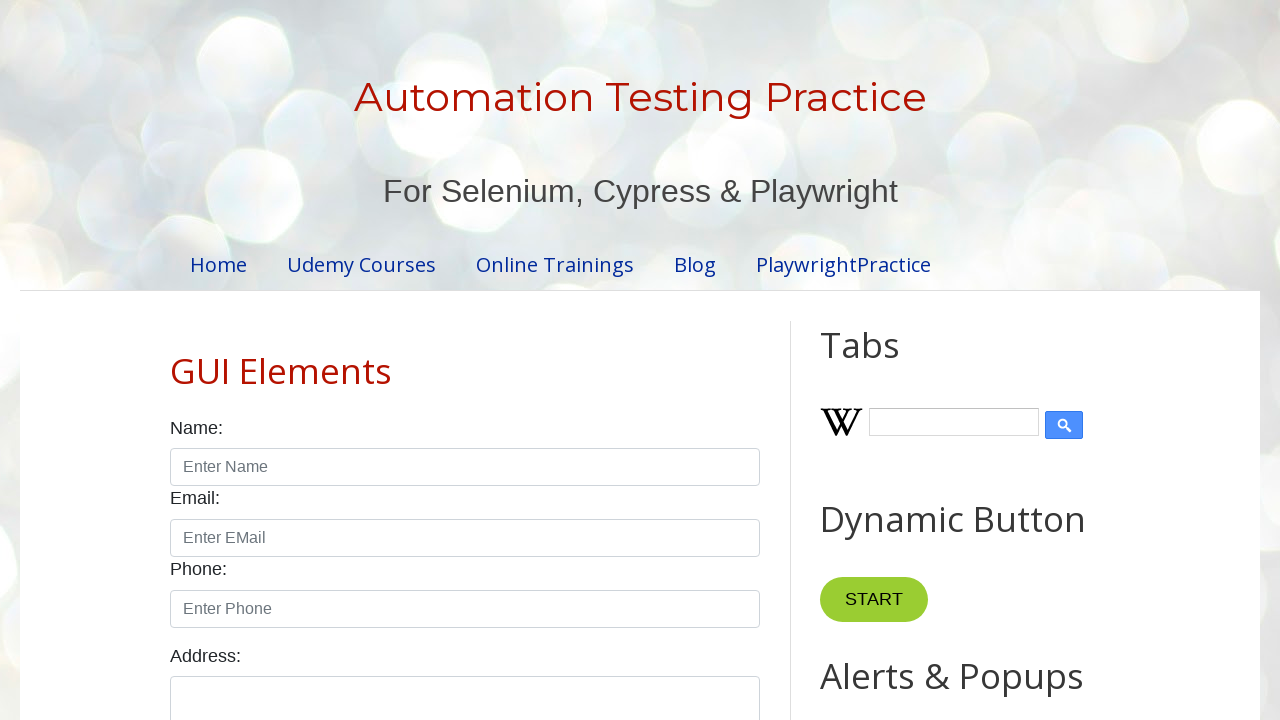

Extracted author name 'Amit' from row 7, column 2
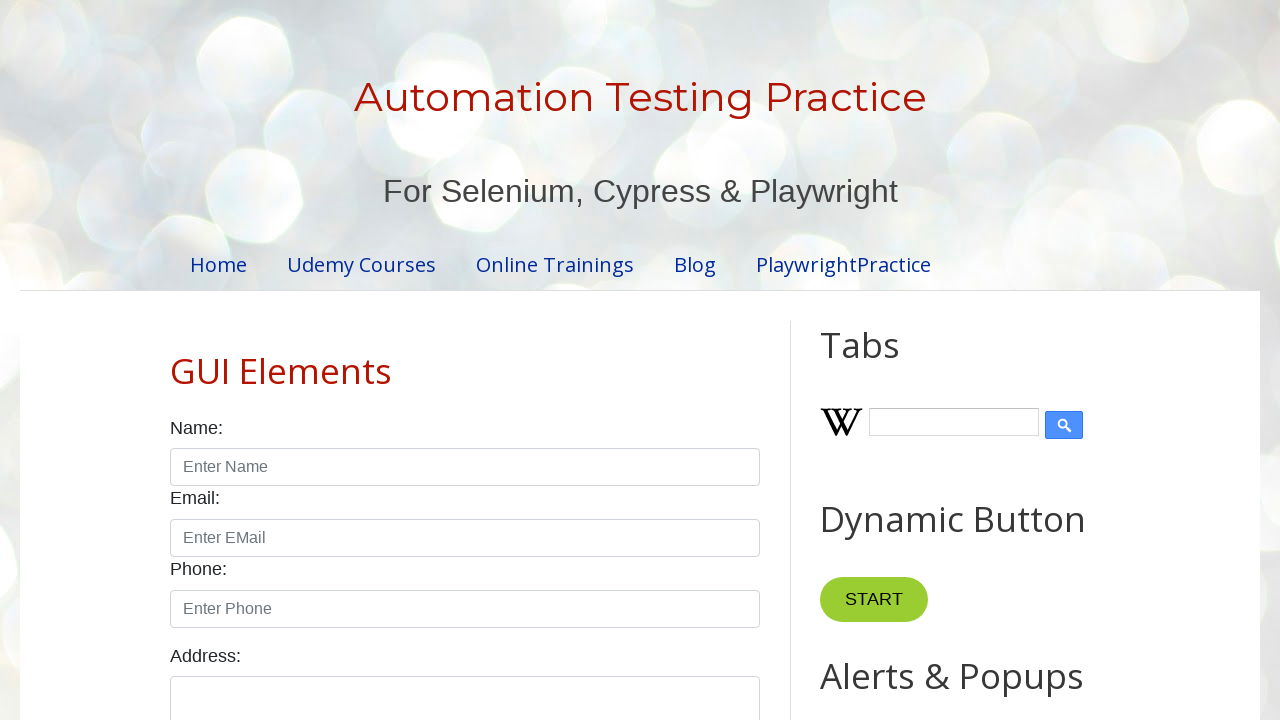

Validated that actual authors ['Amit', 'Mukesh', 'Animesh', 'Mukesh', 'Amod', 'Amit'] match expected authors ['Amit', 'Mukesh', 'Animesh', 'Mukesh', 'Amod', 'Amit']
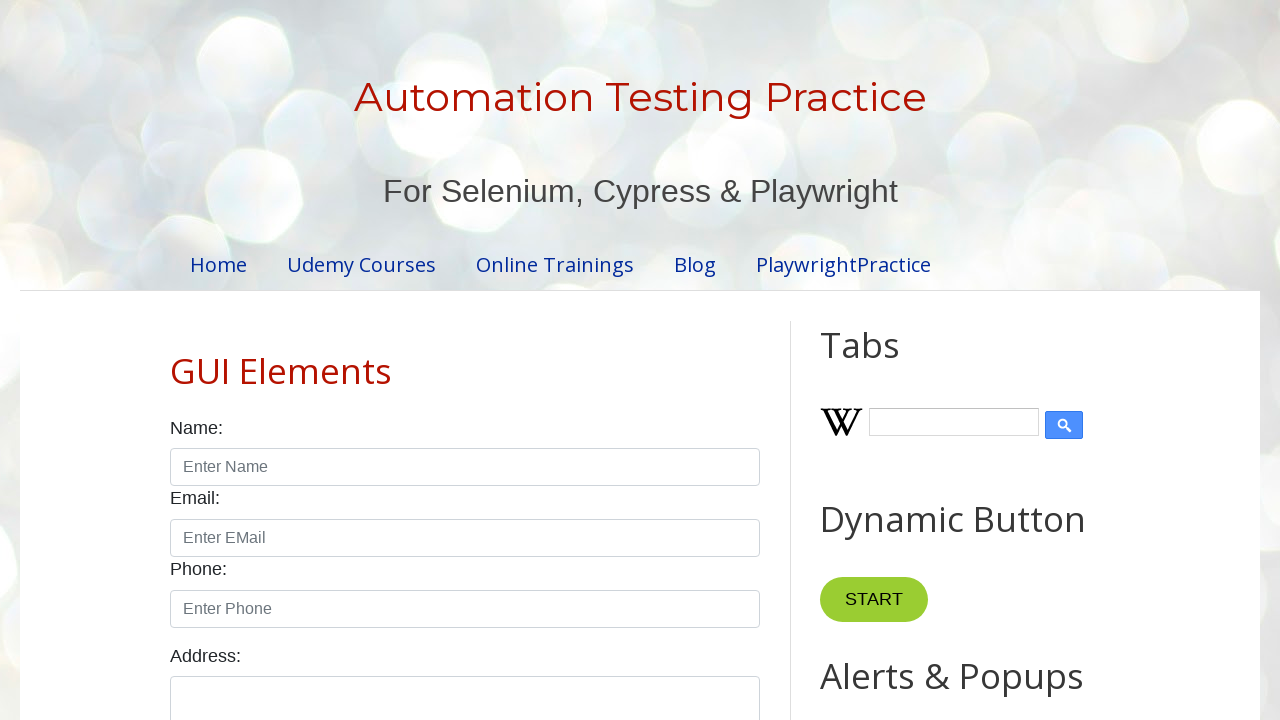

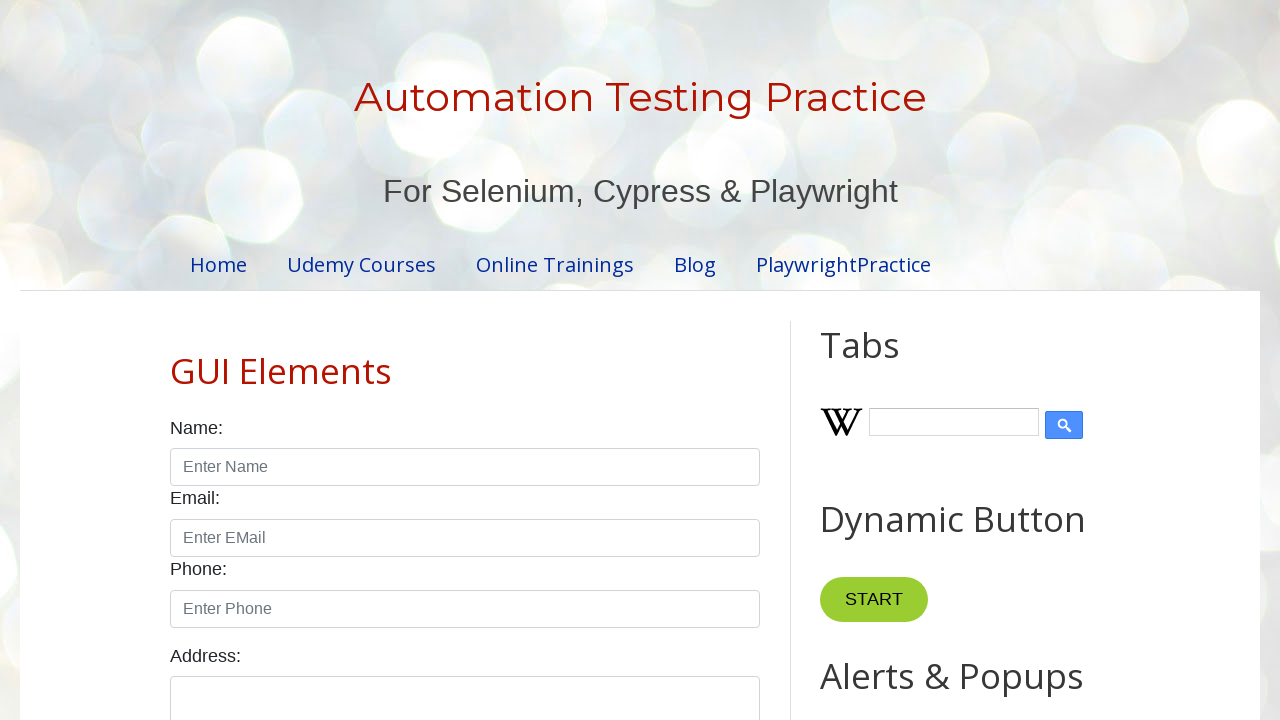